Tests checkbox interaction by clicking it twice to toggle its state on and off

Starting URL: https://www.selenium.dev/selenium/web/web-form.html

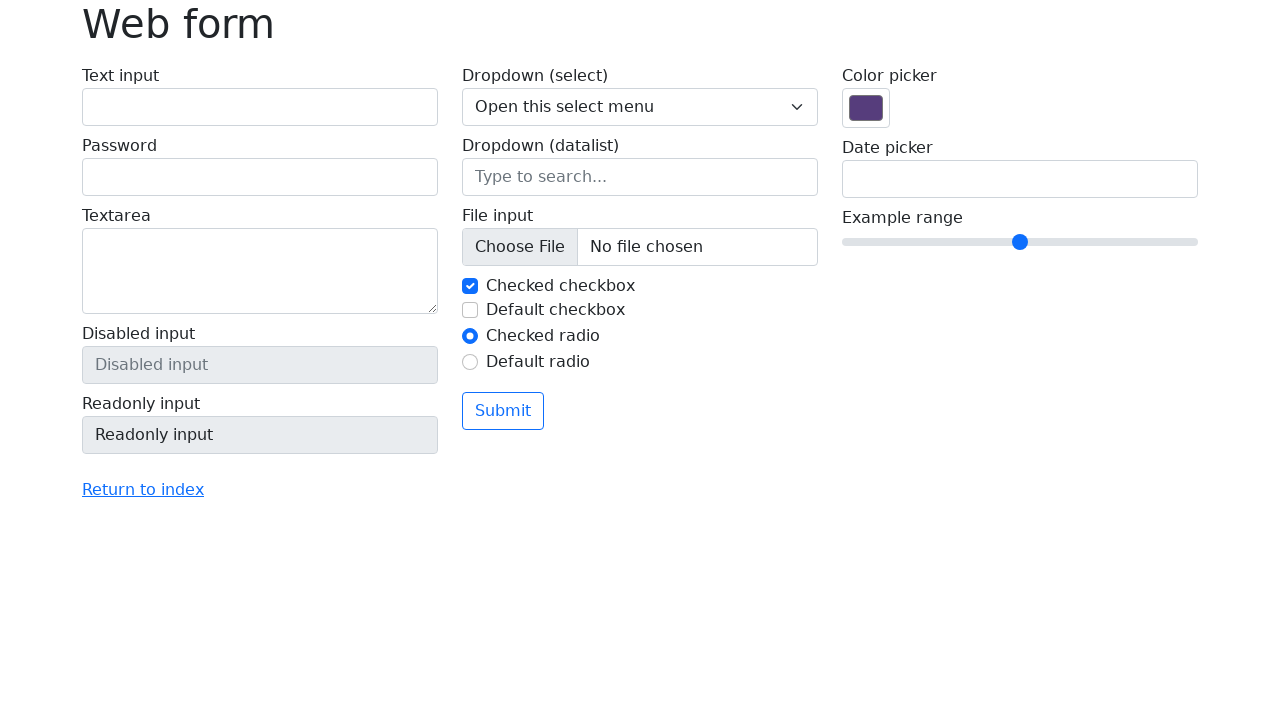

Clicked checkbox to toggle it on at (470, 286) on input.form-check-input
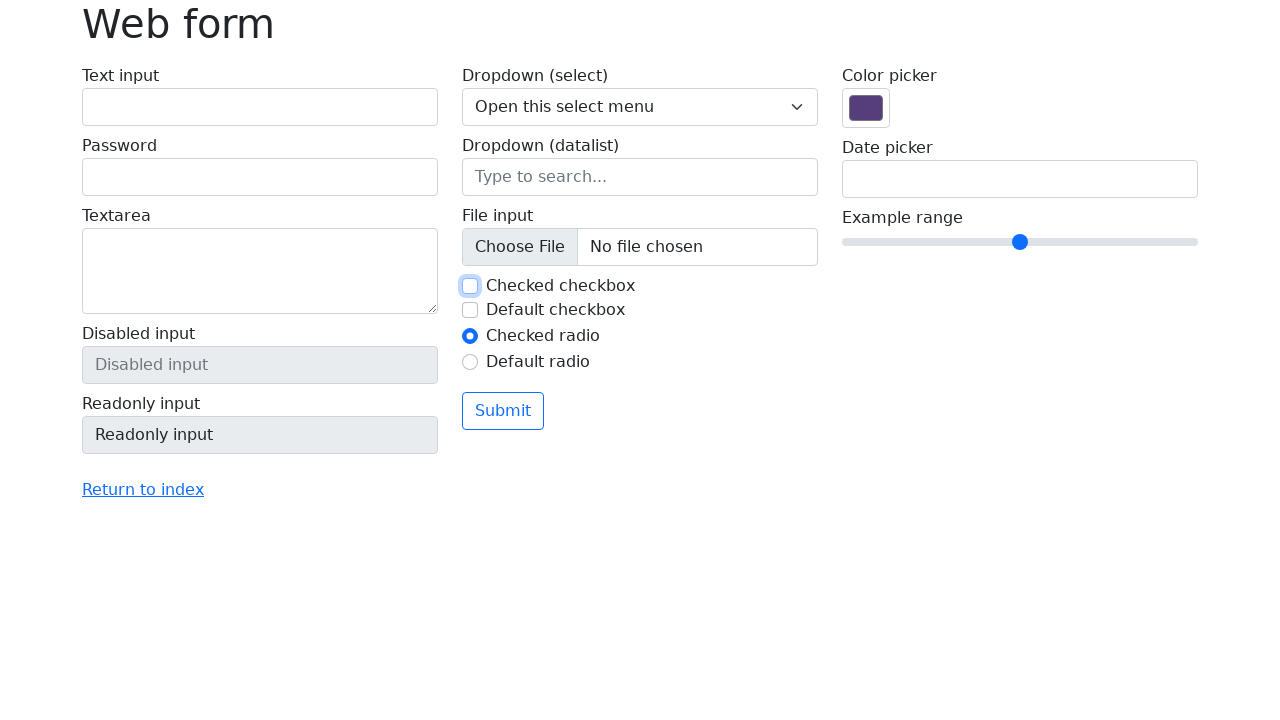

Clicked checkbox again to toggle it off at (470, 286) on input.form-check-input
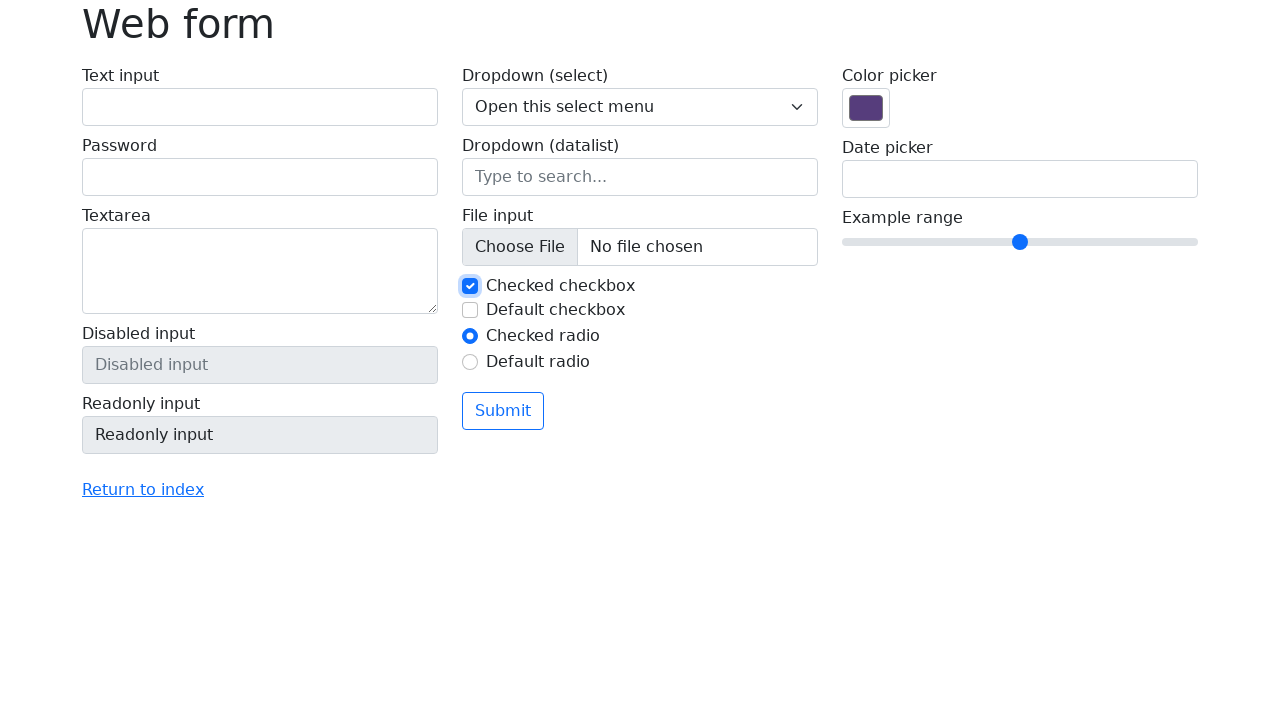

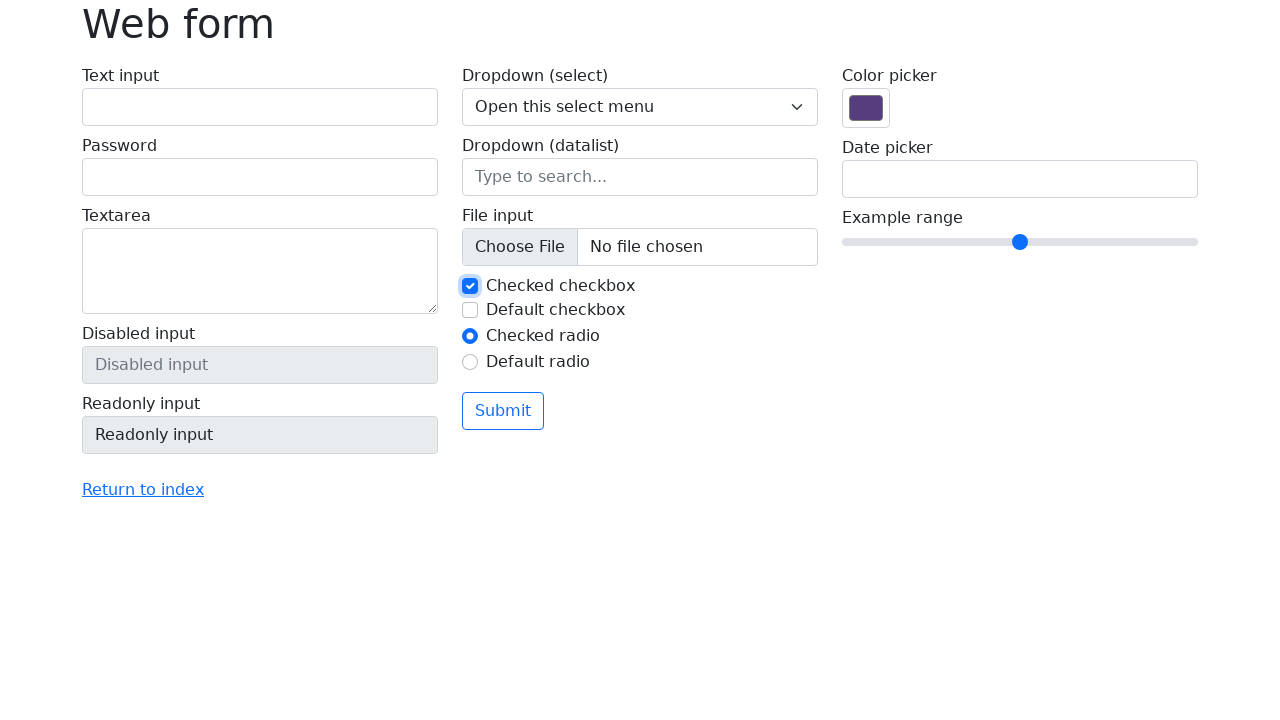